Navigates to a form page and verifies that the practice form wrapper text content is accessible

Starting URL: https://demoqa.com/automation-practice-form

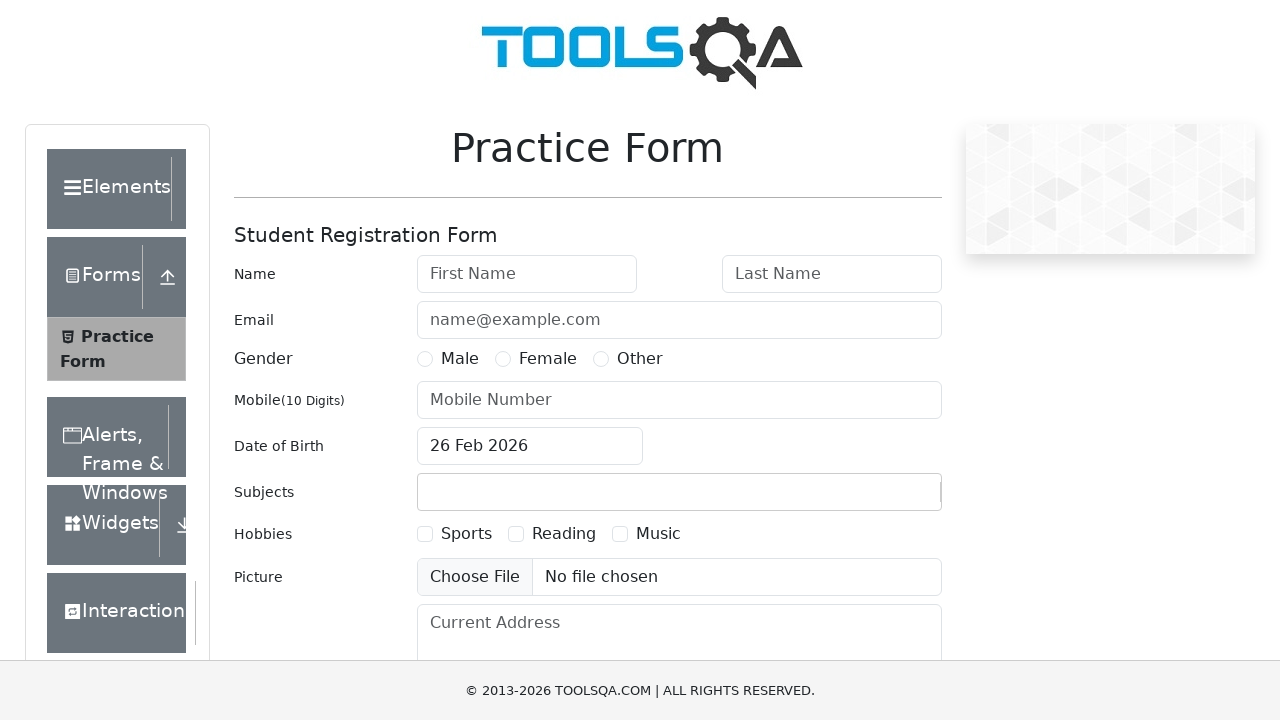

Waited for practice form wrapper to be visible
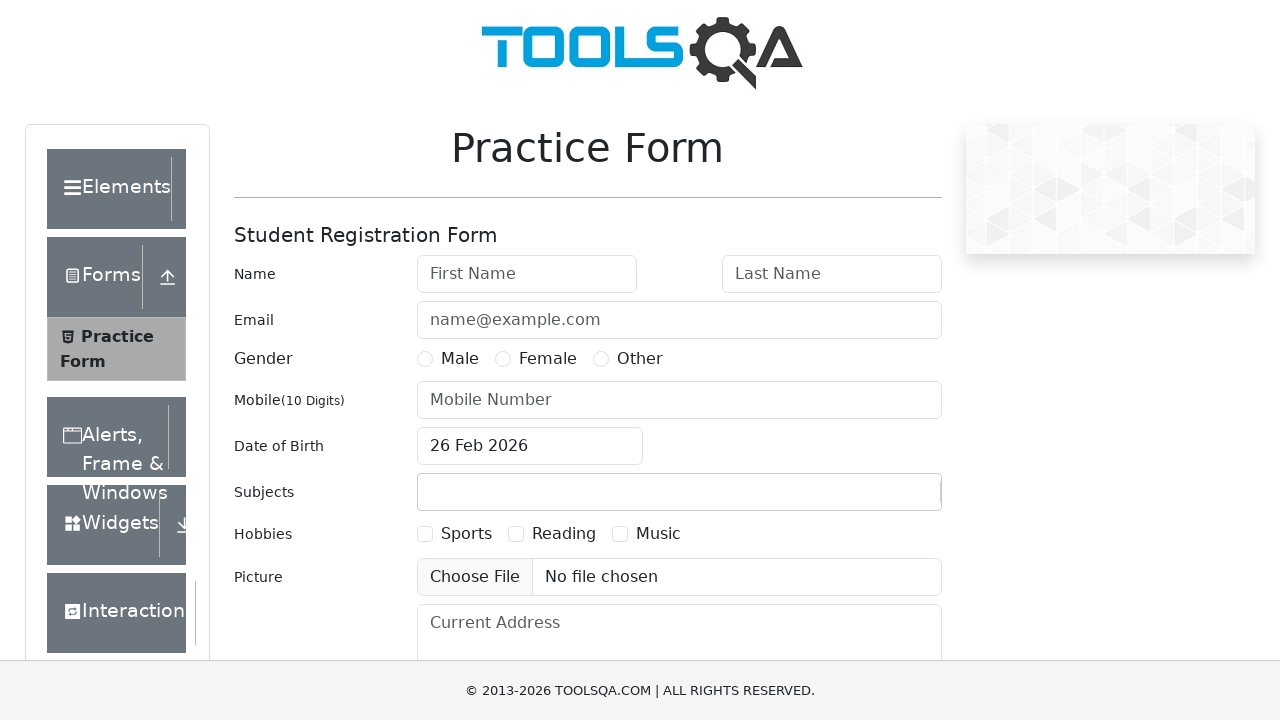

Located practice form wrapper element
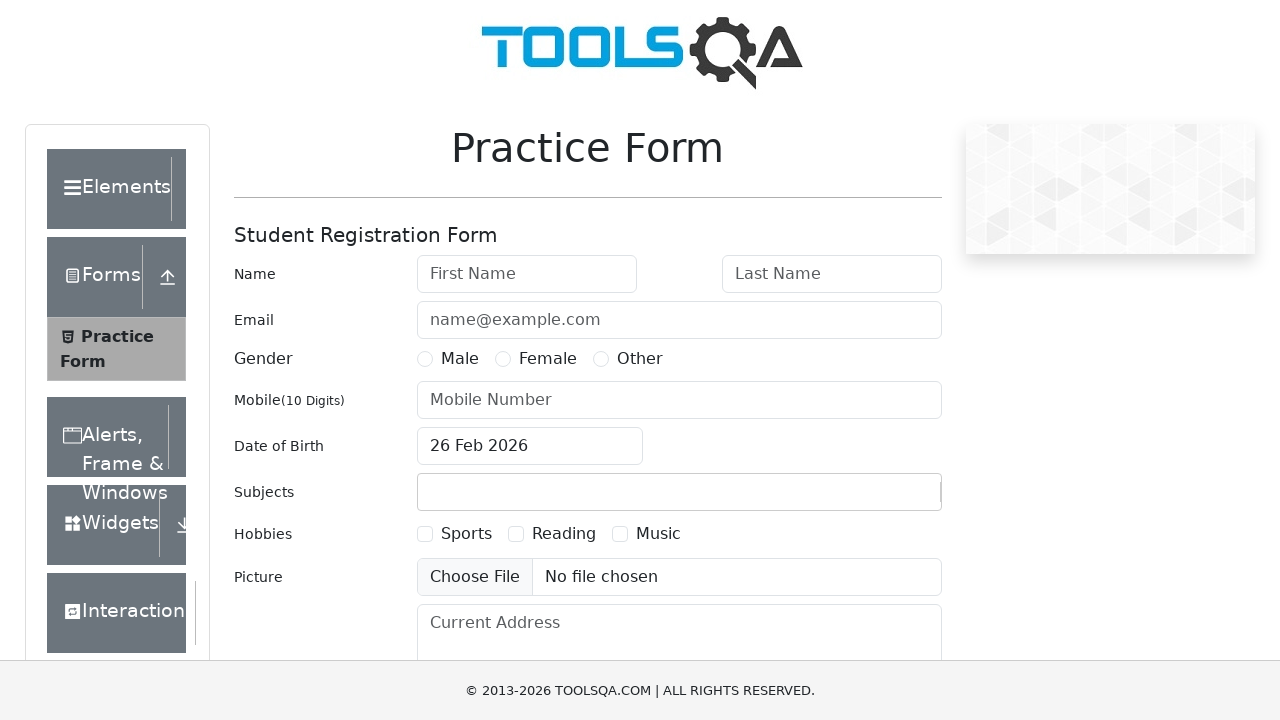

Retrieved text content from practice form wrapper
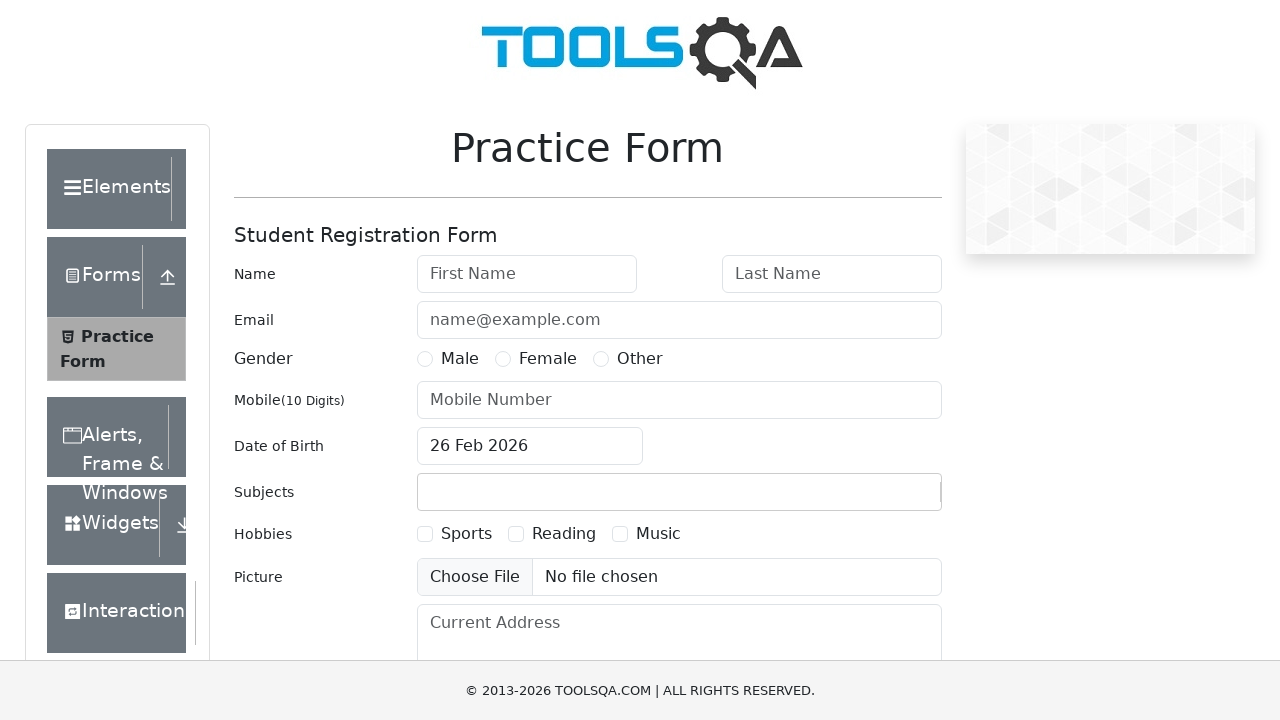

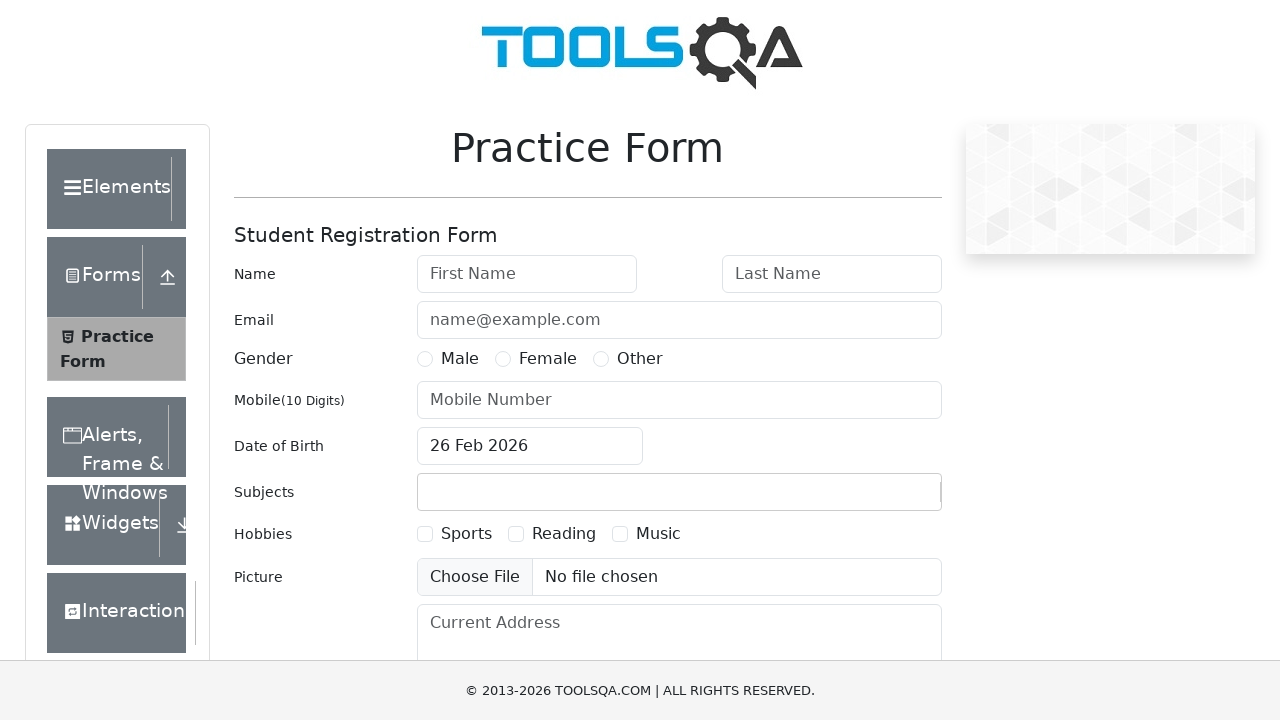